Clicks the Numbered List toolbar buttons in both CKEditor and TinyMCE editors

Starting URL: https://yizeng.me/2014/01/31/test-wysiwyg-editors-using-selenium-webdriver/

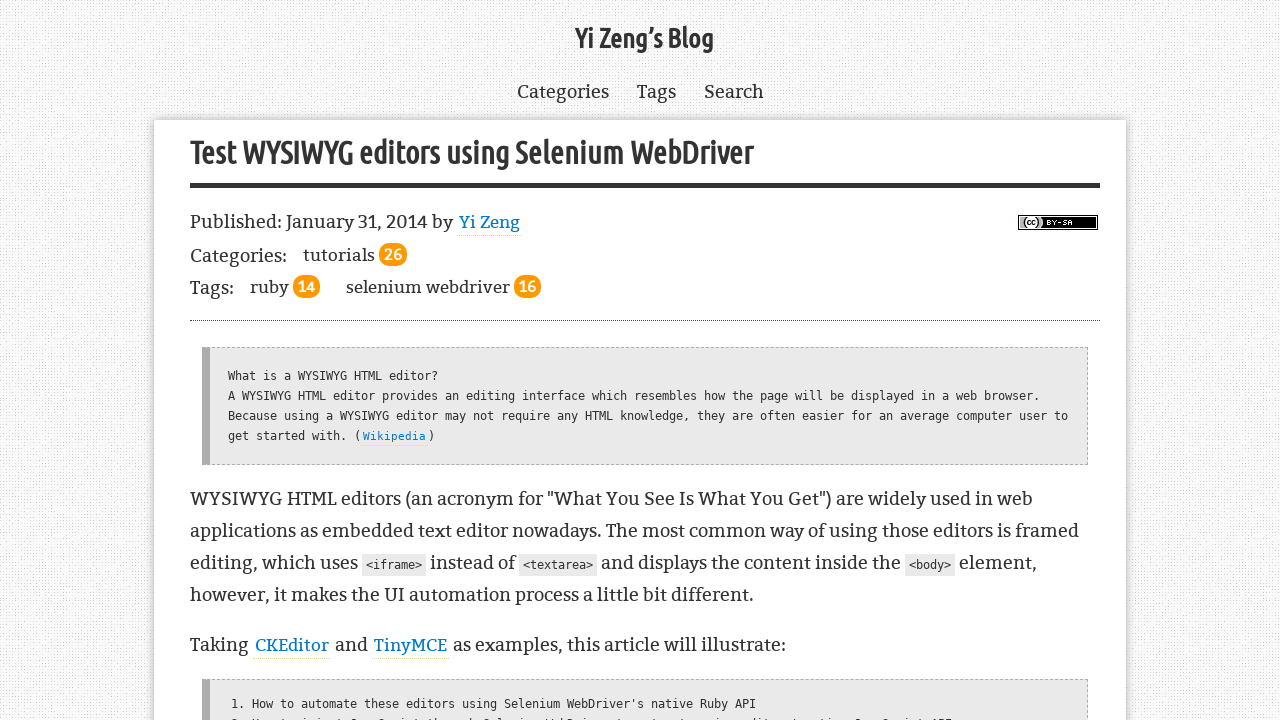

Navigated to WYSIWYG editors test page
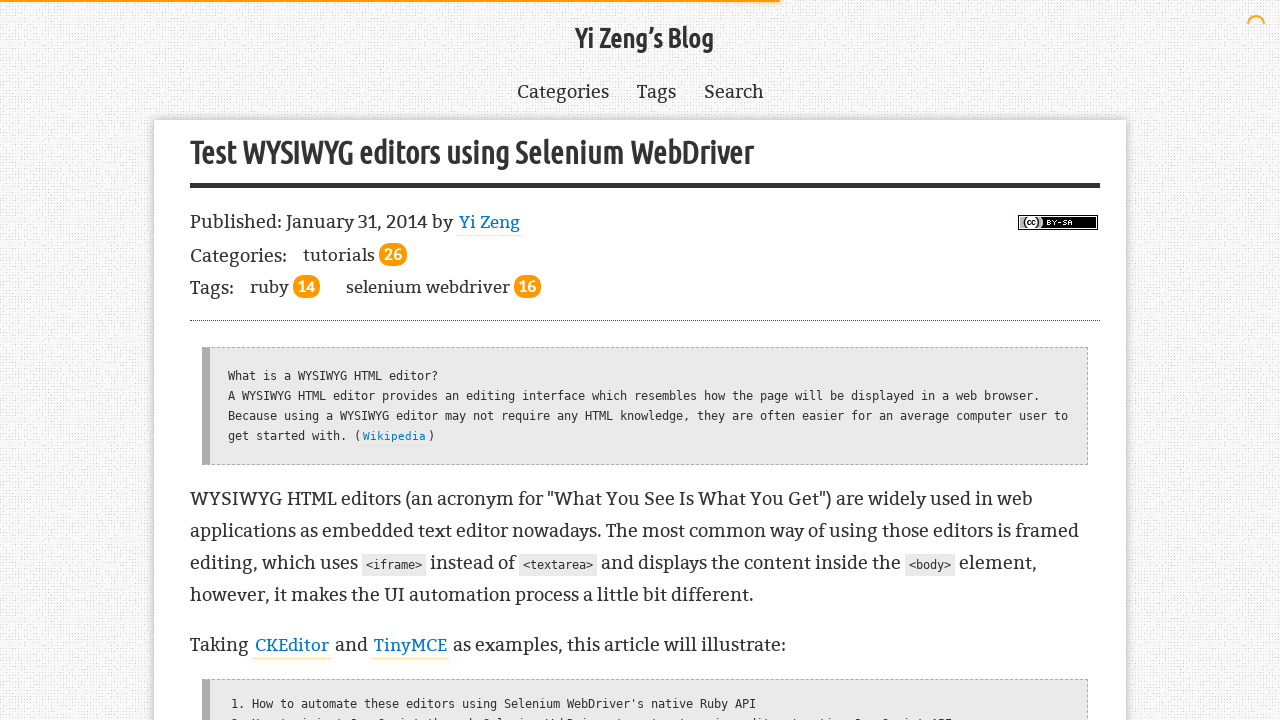

Clicked Numbered List button in CKEditor toolbar at (339, 360) on .cke_button__numberedlist
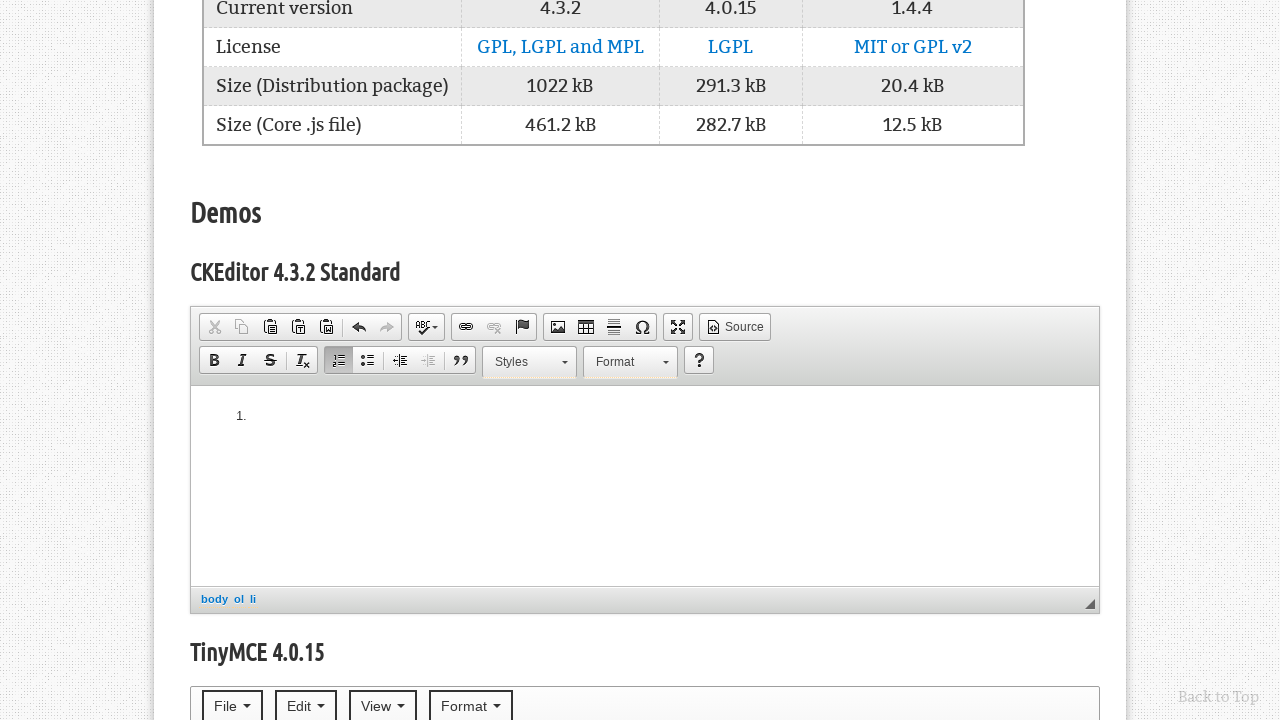

Clicked Numbered List button in TinyMCE toolbar at (769, 360) on .mce-btn[aria-label='Numbered list'] button
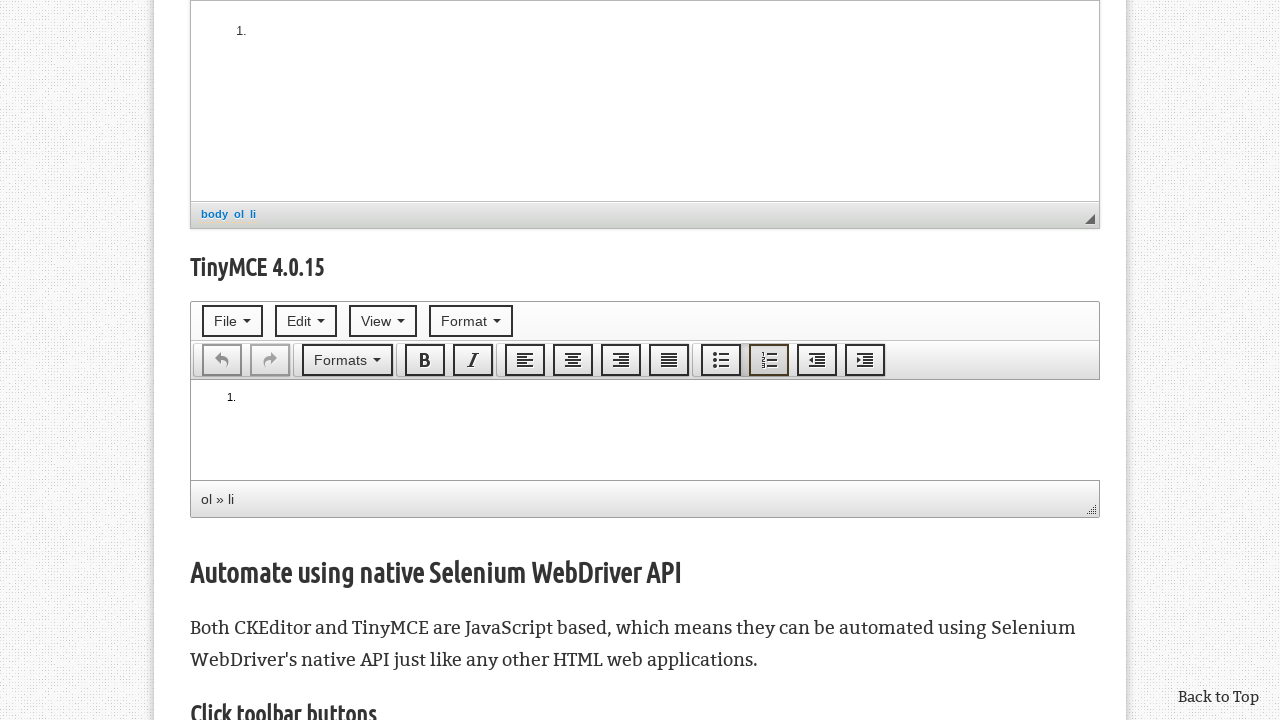

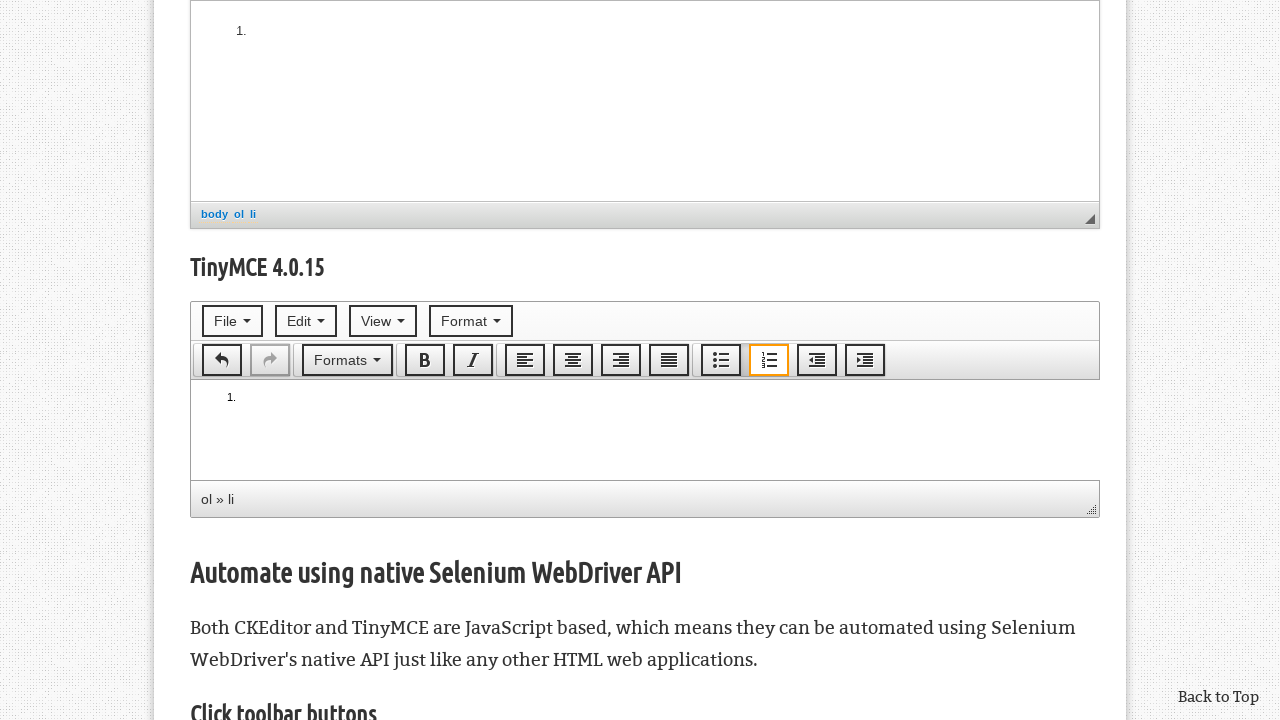